Tests clearing the completed state of all items by checking and unchecking the toggle all checkbox

Starting URL: https://demo.playwright.dev/todomvc

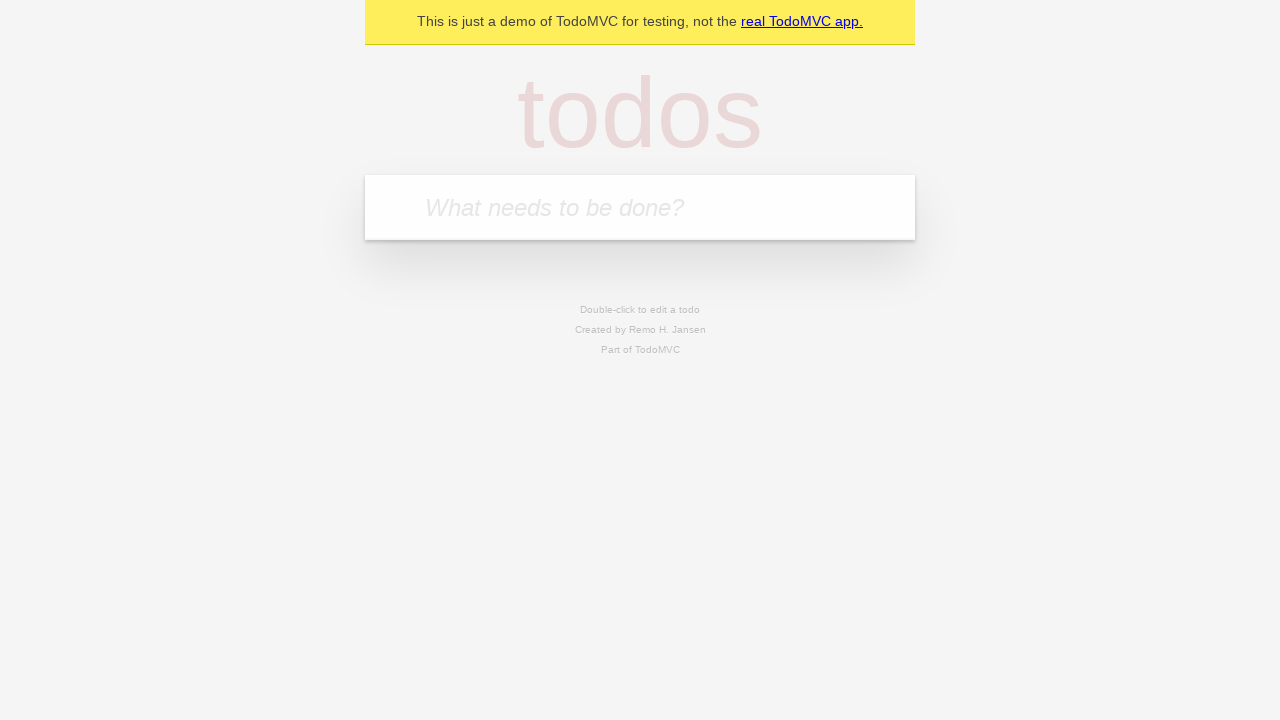

Navigated to TodoMVC demo page
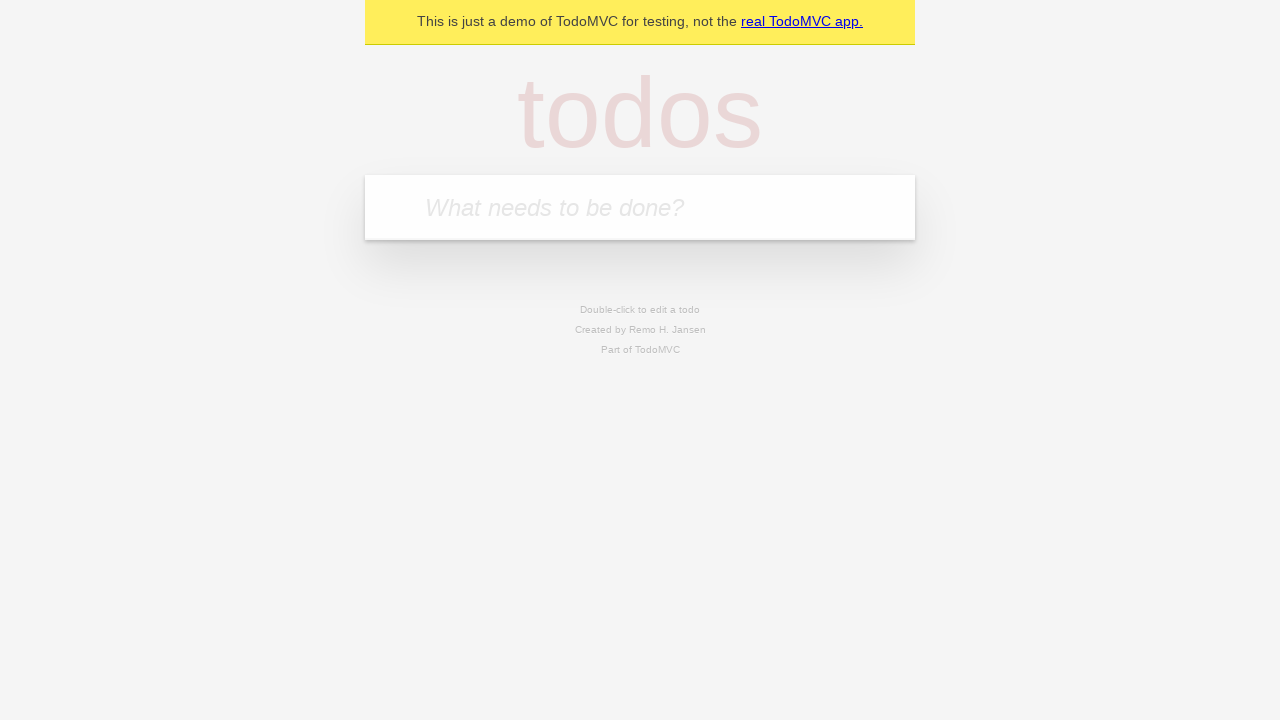

Located the 'What needs to be done?' input field
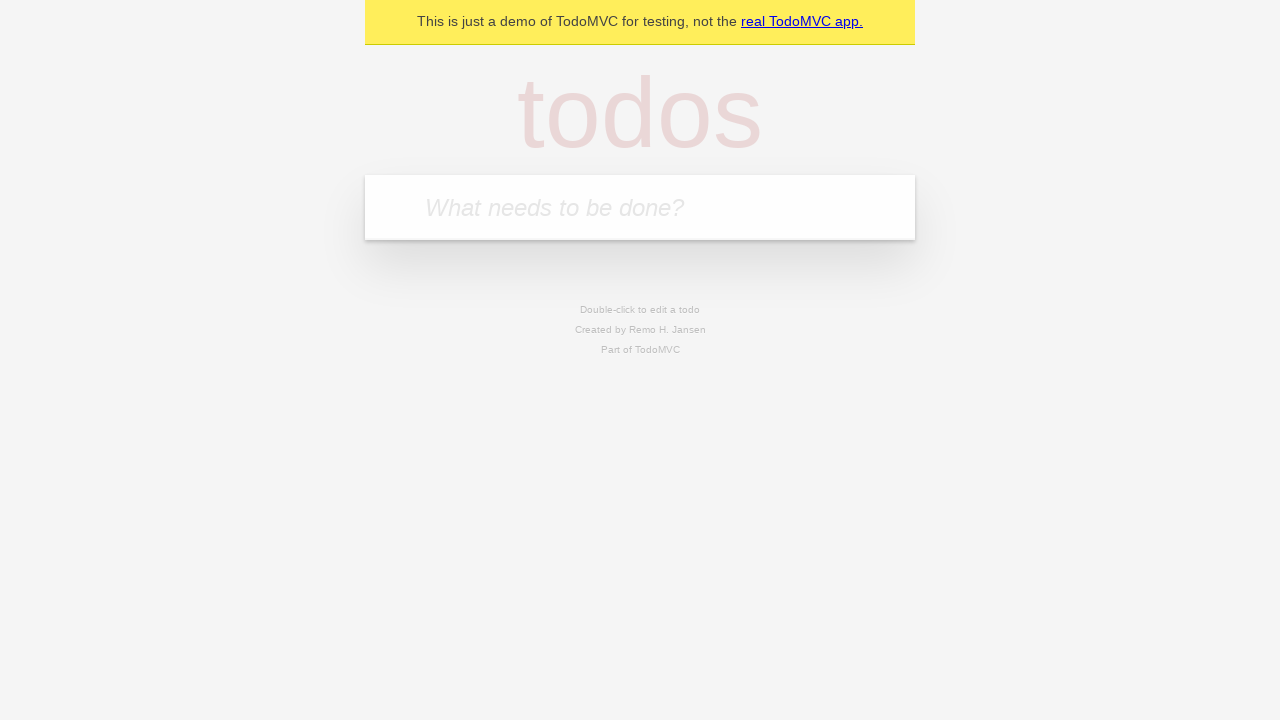

Filled input with 'buy some cheese' on internal:attr=[placeholder="What needs to be done?"i]
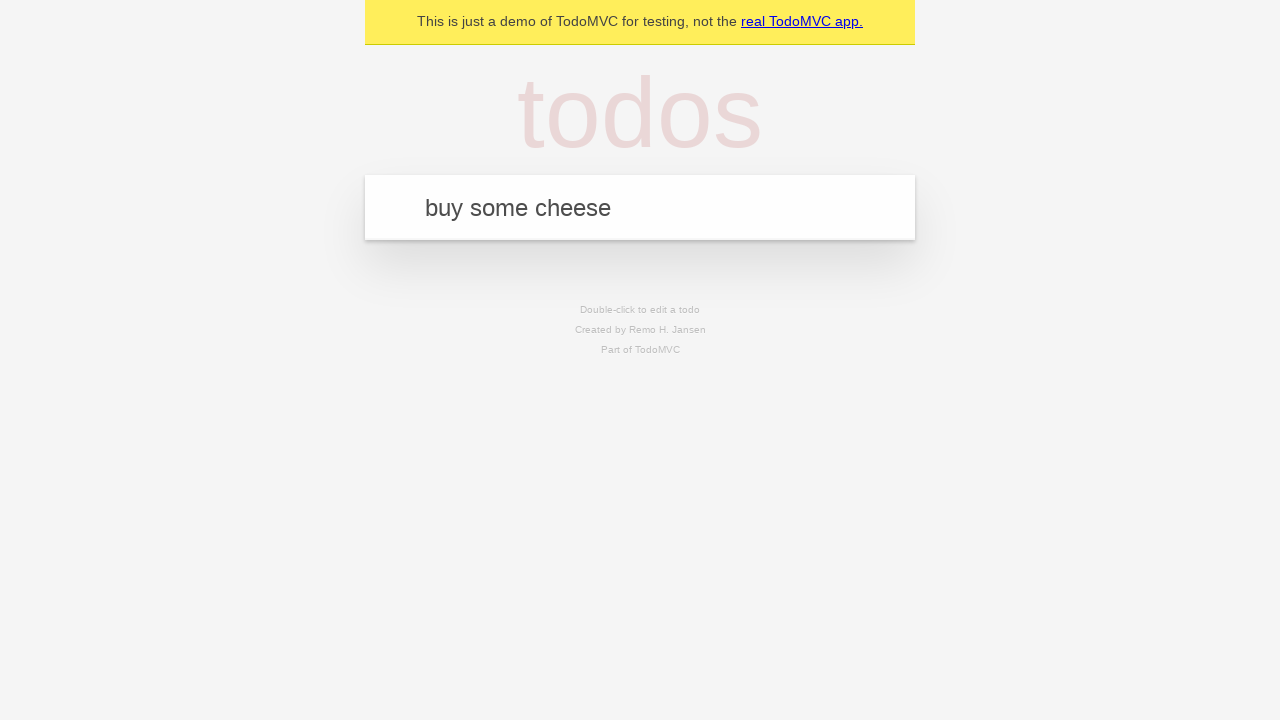

Pressed Enter to create first todo on internal:attr=[placeholder="What needs to be done?"i]
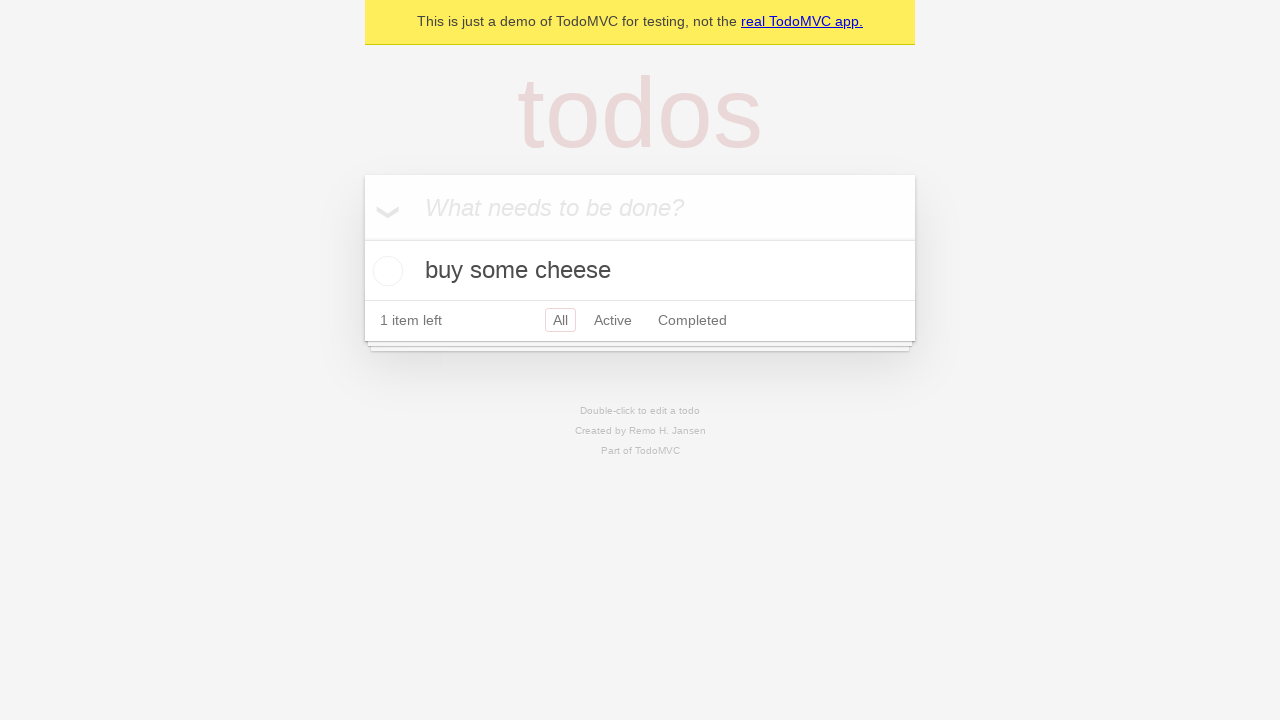

Filled input with 'feed the cat' on internal:attr=[placeholder="What needs to be done?"i]
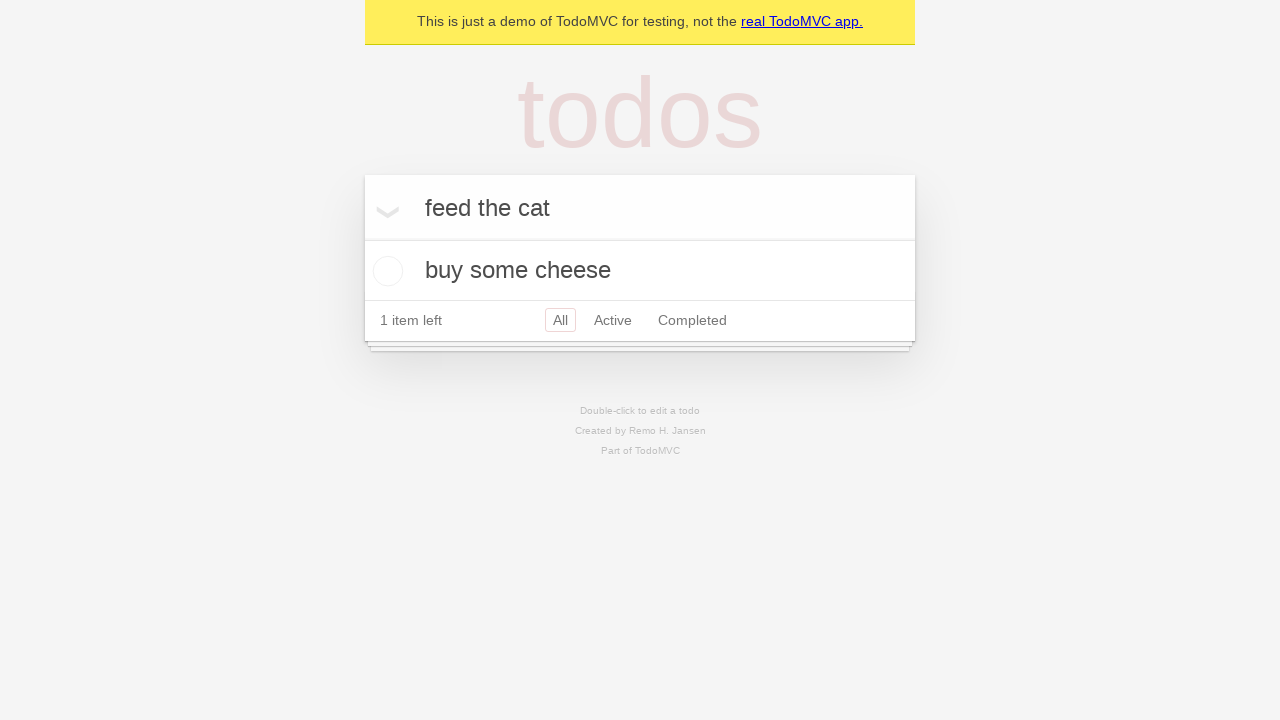

Pressed Enter to create second todo on internal:attr=[placeholder="What needs to be done?"i]
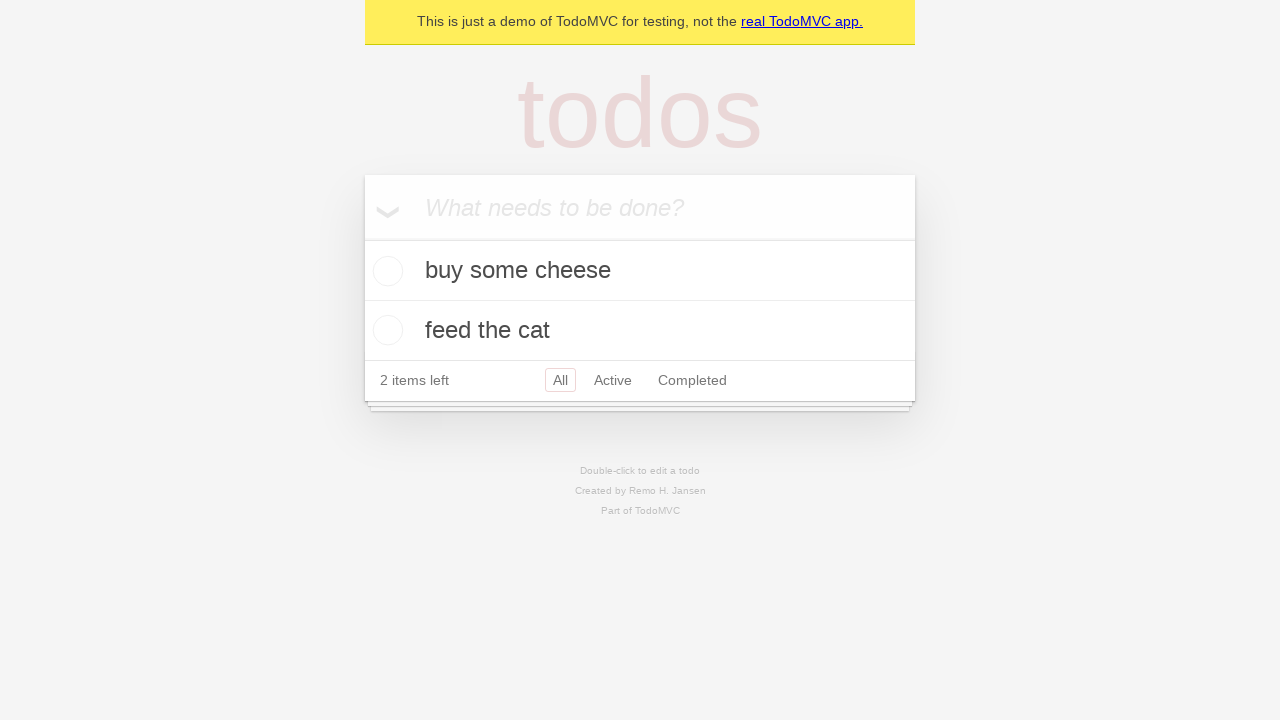

Filled input with 'book a doctors appointment' on internal:attr=[placeholder="What needs to be done?"i]
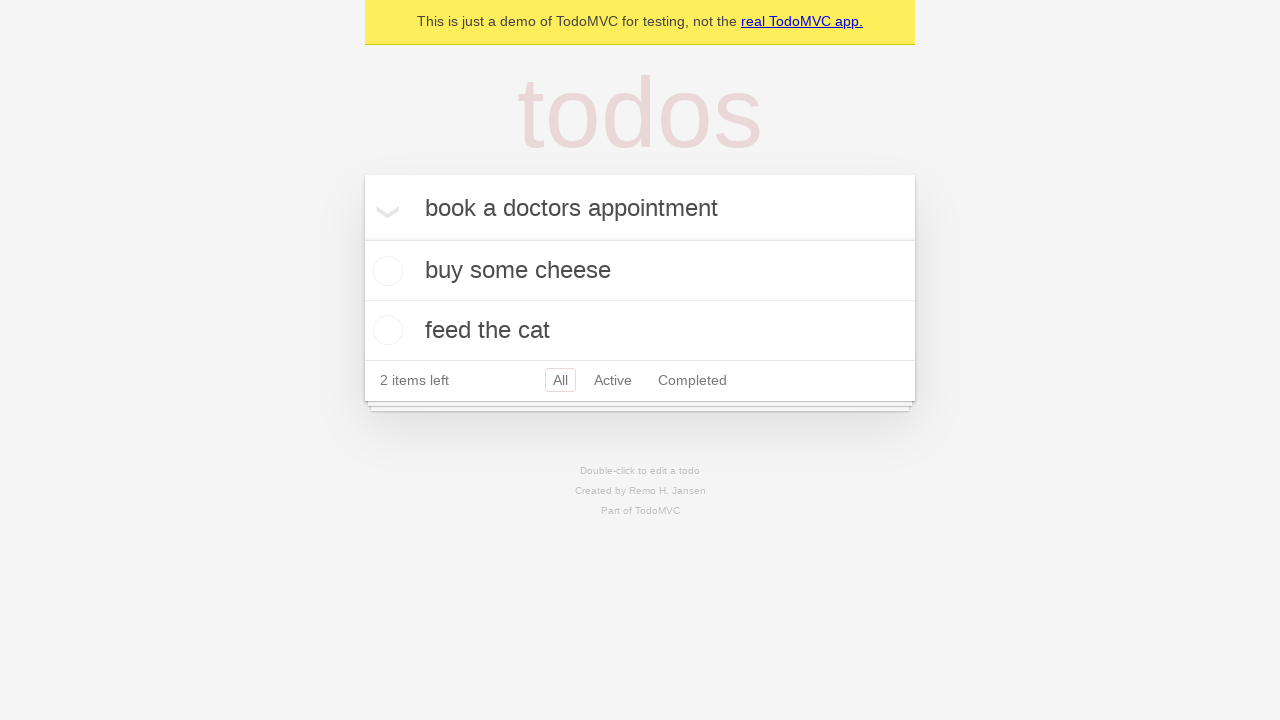

Pressed Enter to create third todo on internal:attr=[placeholder="What needs to be done?"i]
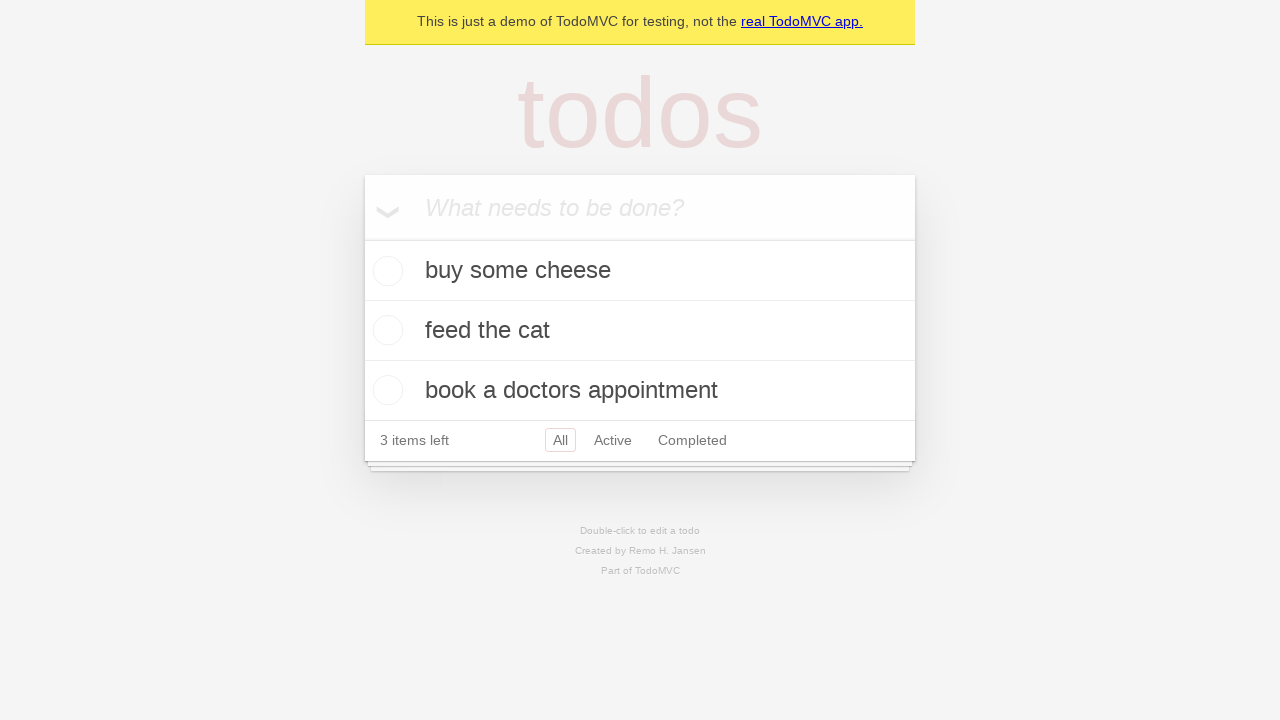

Located the 'Mark all as complete' toggle checkbox
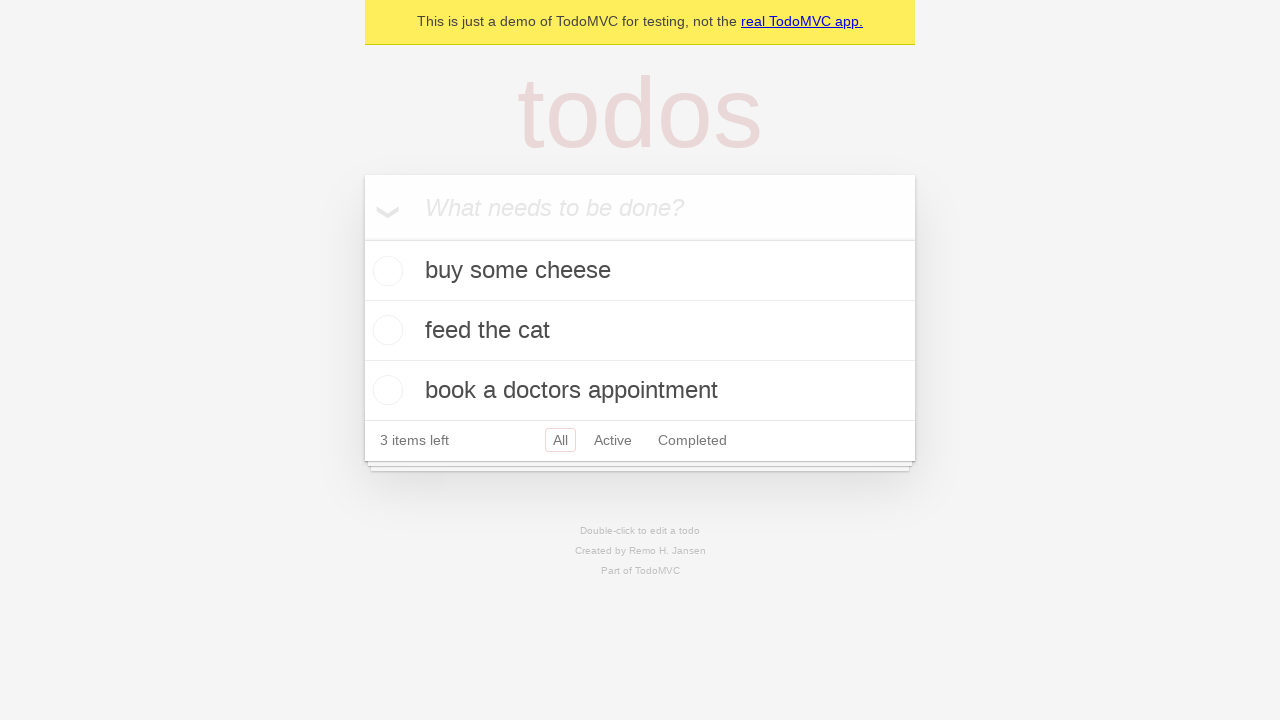

Checked the toggle all checkbox to mark all items as complete at (362, 238) on internal:label="Mark all as complete"i
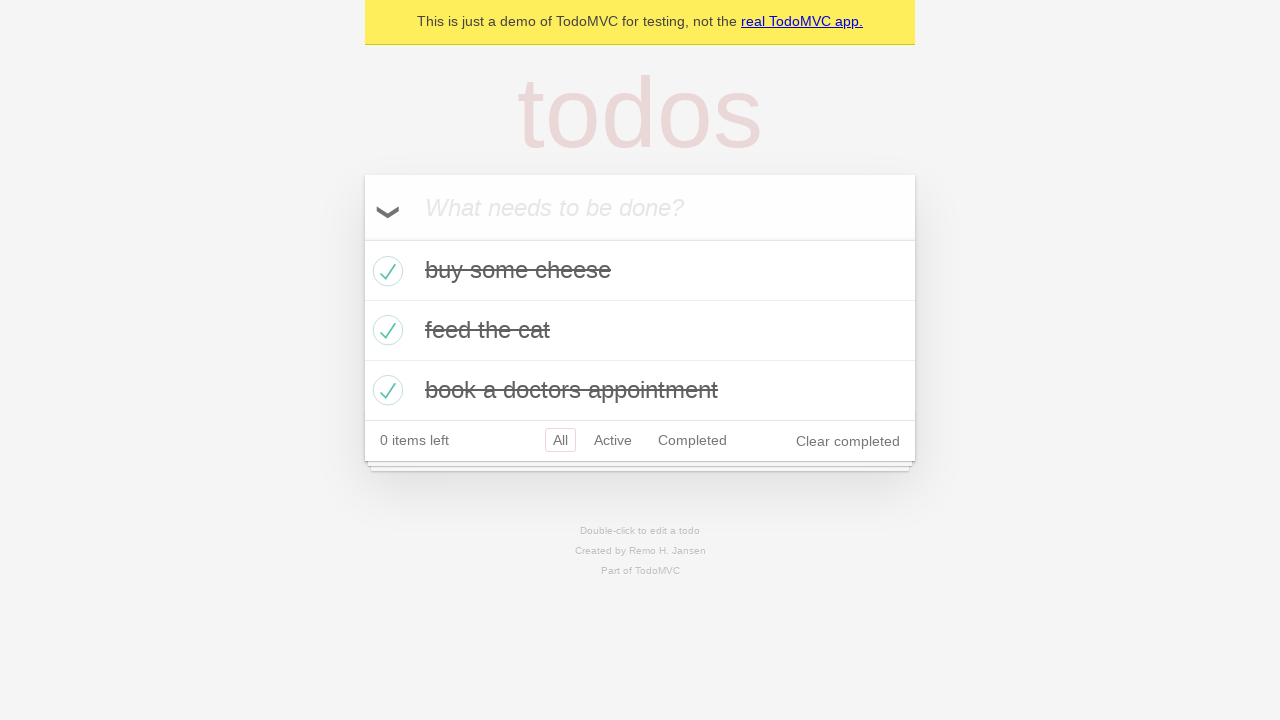

Unchecked the toggle all checkbox to clear completed state of all items at (362, 238) on internal:label="Mark all as complete"i
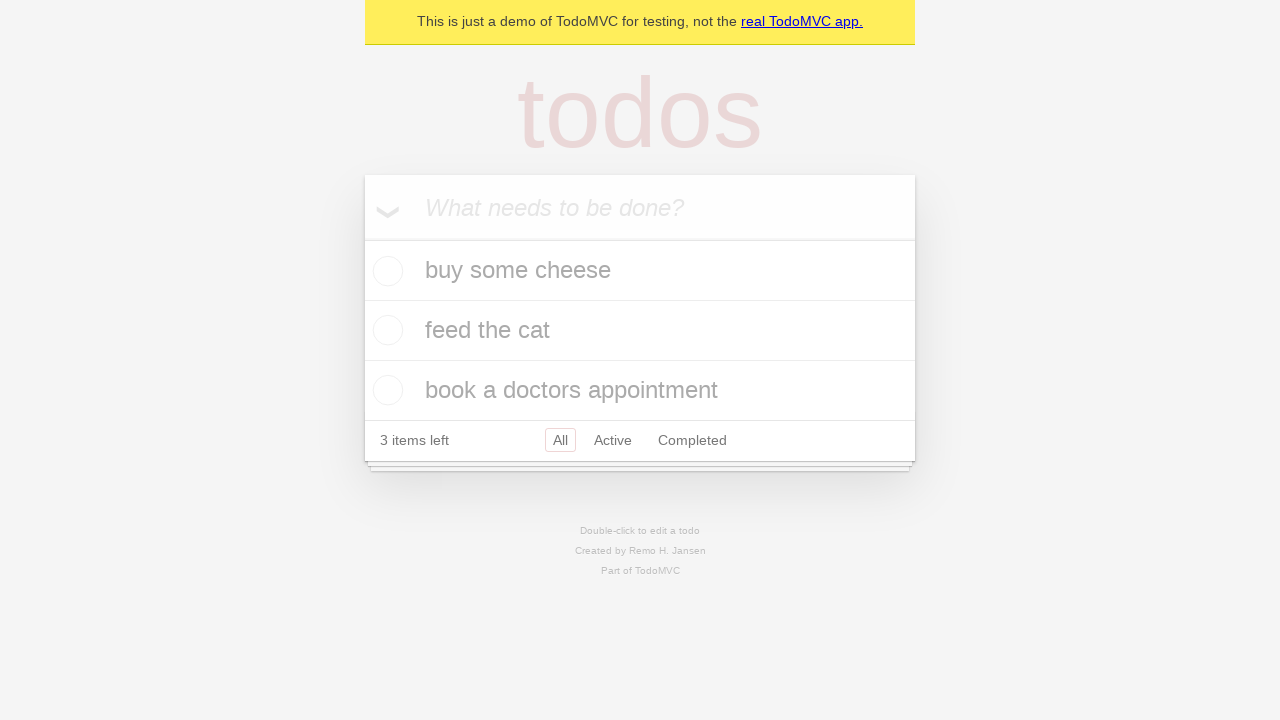

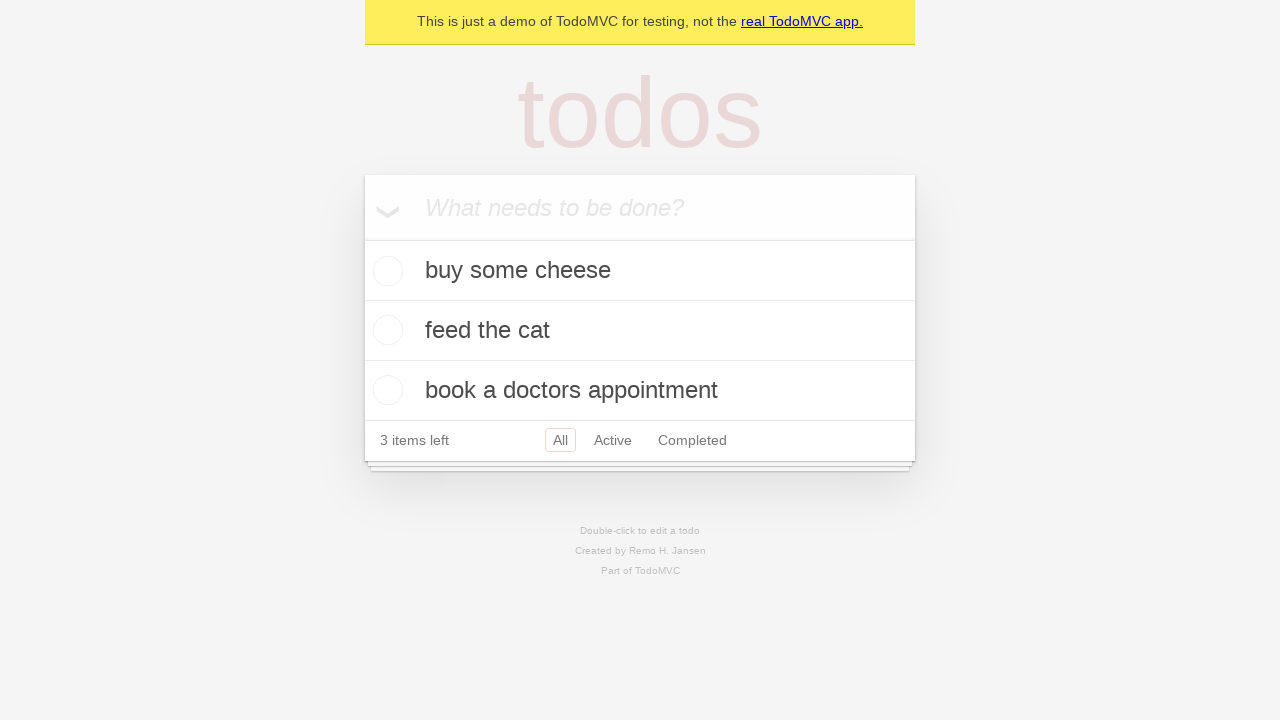